Finds and lists all iframes on the W3Schools tryit editor page

Starting URL: https://www.w3schools.com/tags/tryit.asp?filename=tryhtml_select

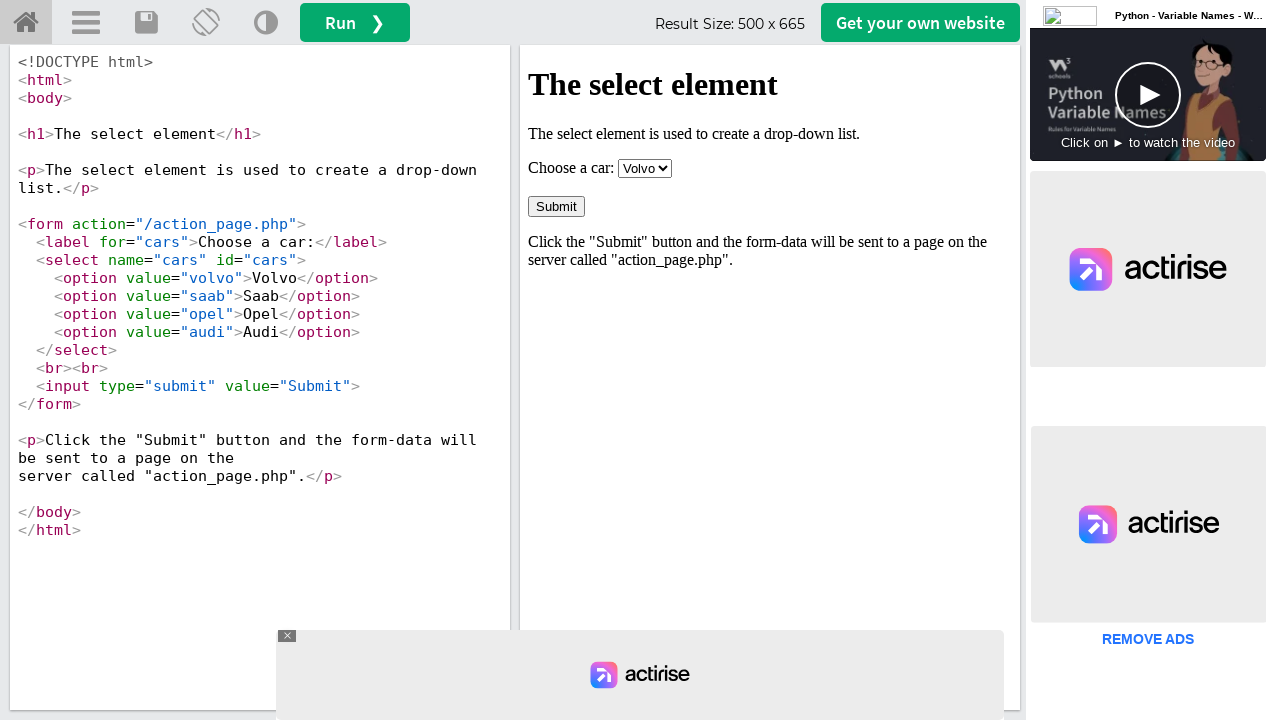

Navigated to W3Schools tryit editor page
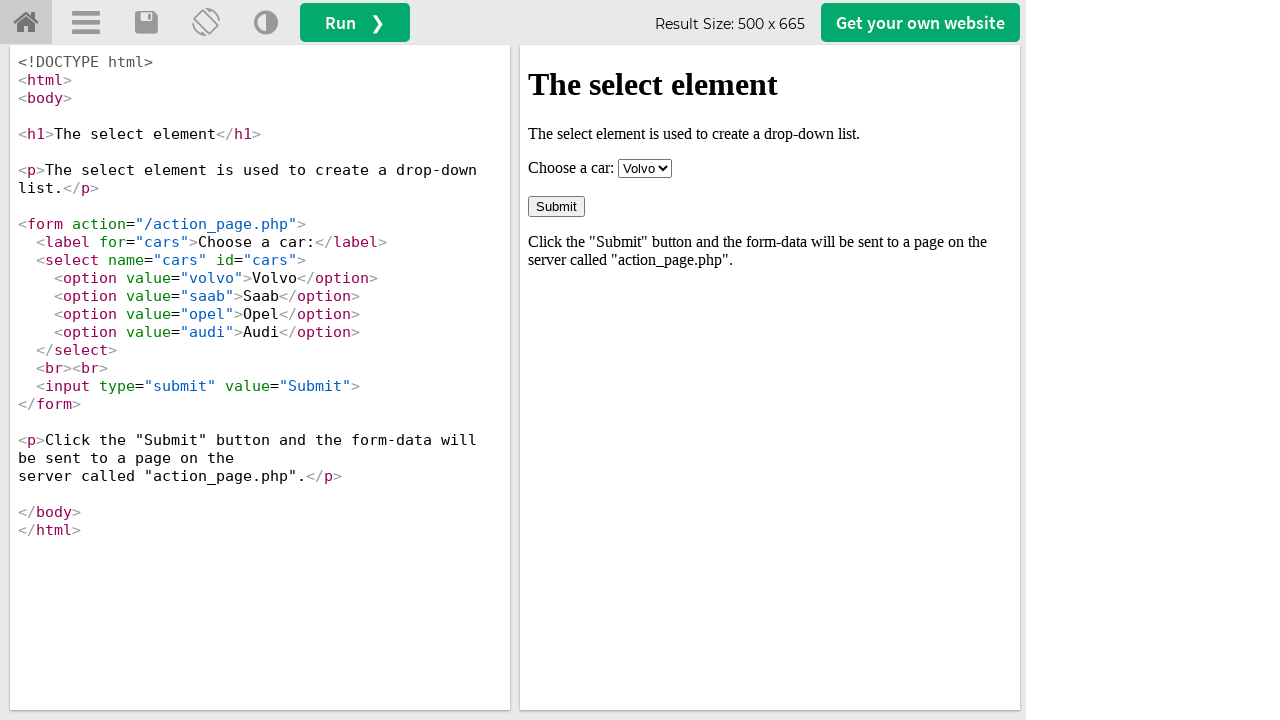

Found all iframes in the iframewrapper div
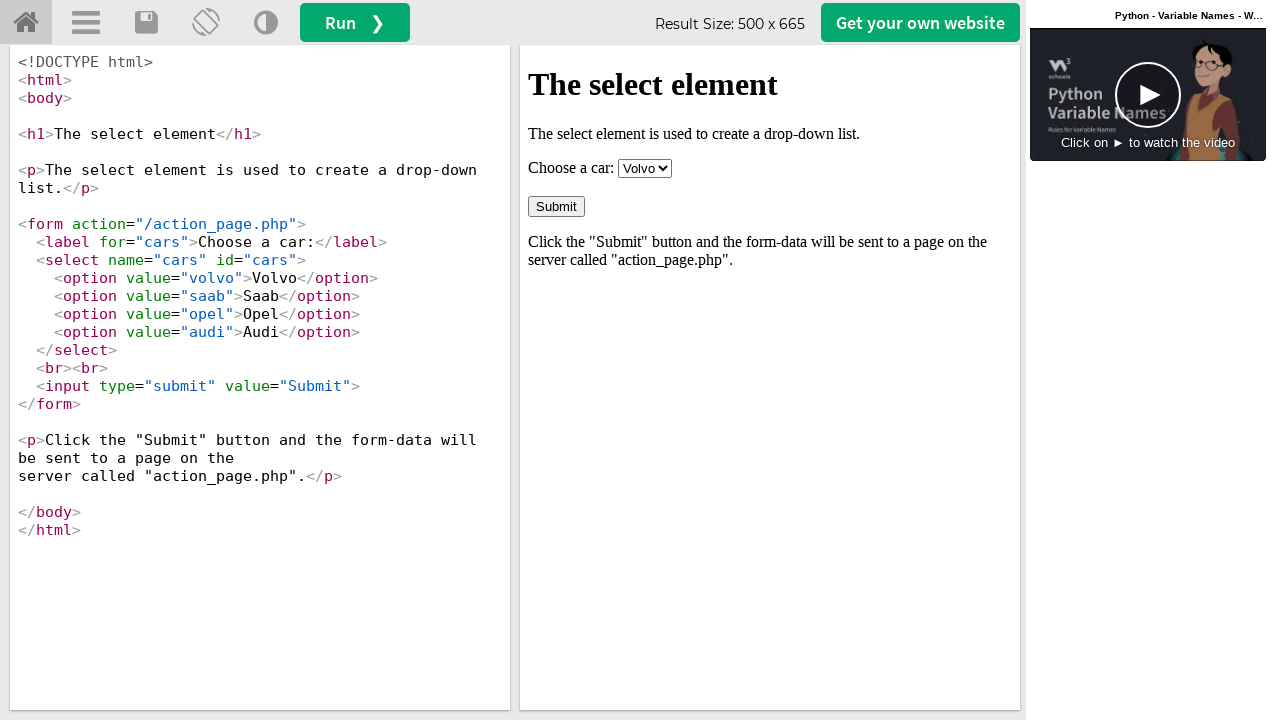

Retrieved iframe attributes - id: 'iframeResult', name: 'iframeResult'
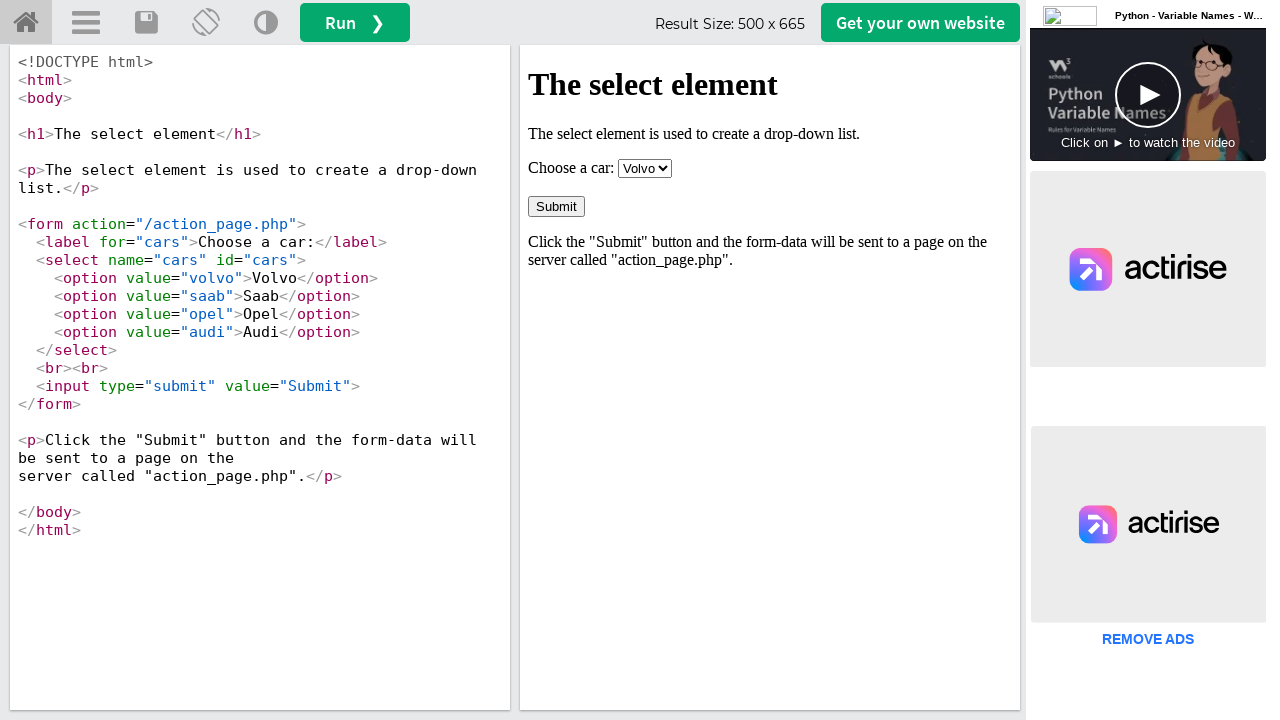

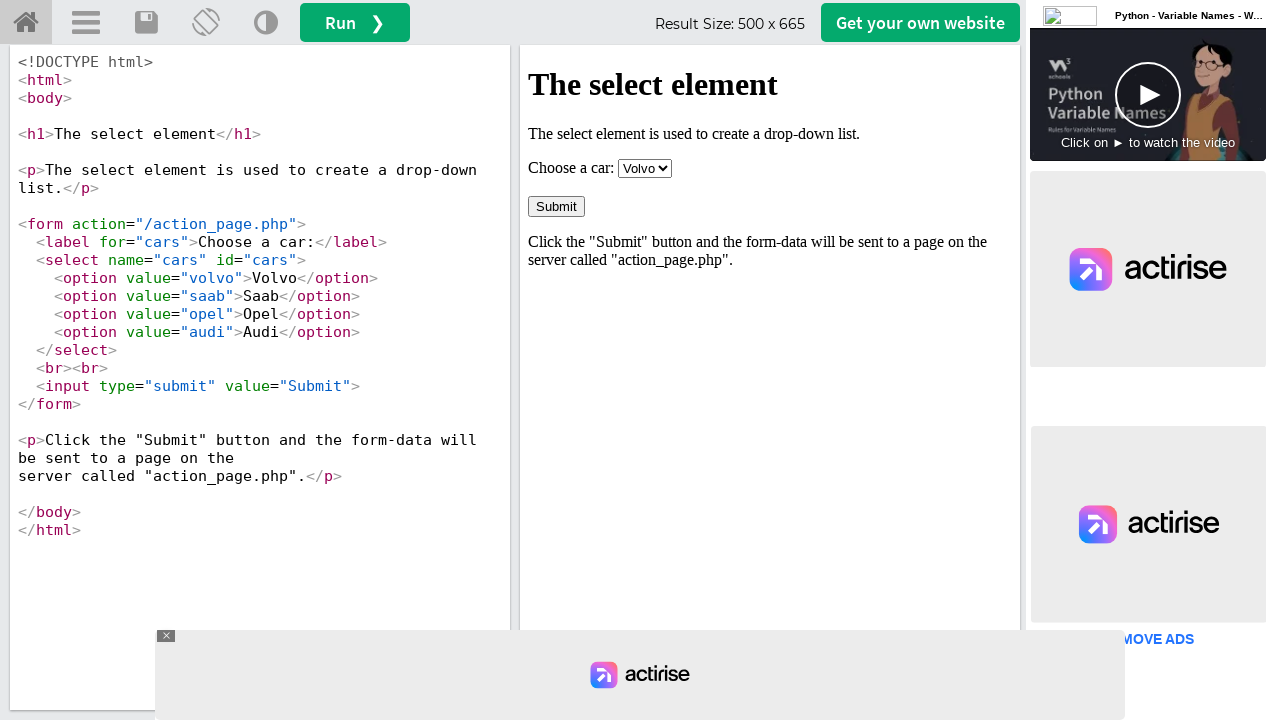